Tests navigation by clicking on Interview Questions section to expand it, then clicking on CTS Interview Question link

Starting URL: http://greenstech.in/selenium-course-content.html

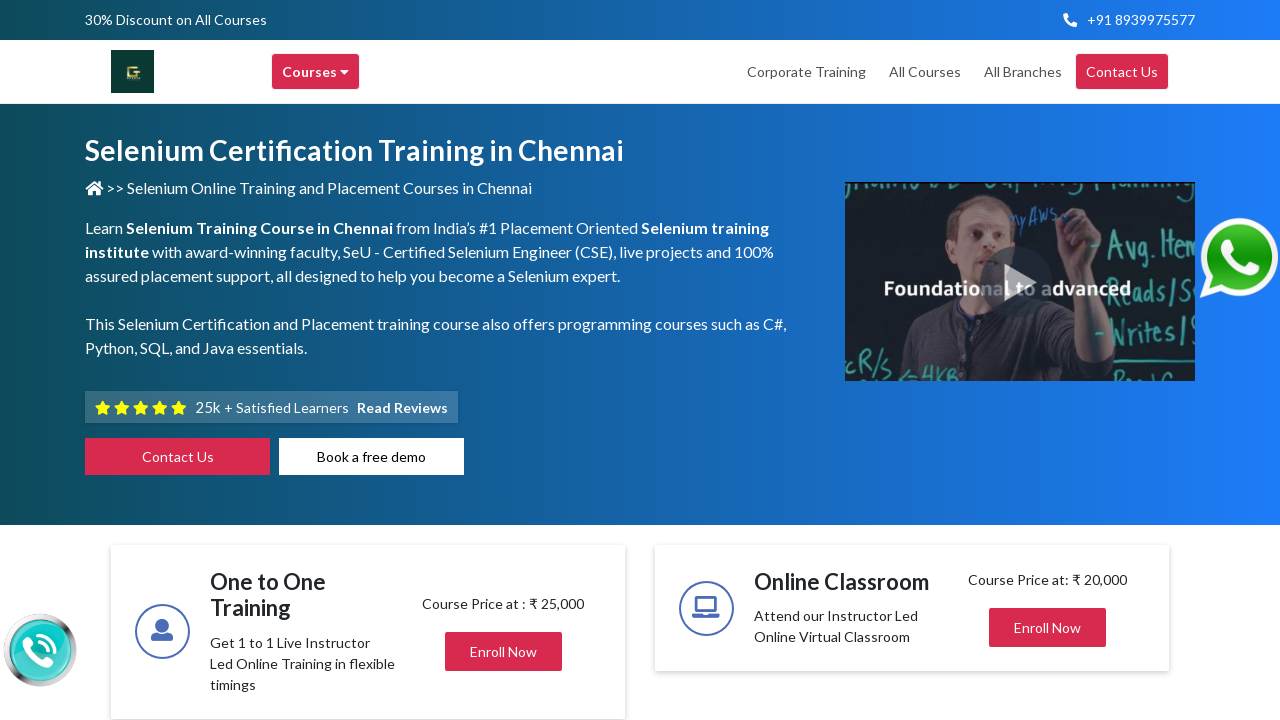

Clicked on Interview Questions section to expand it at (1024, 360) on xpath=//h2[contains(text(),'Interview Questions')]
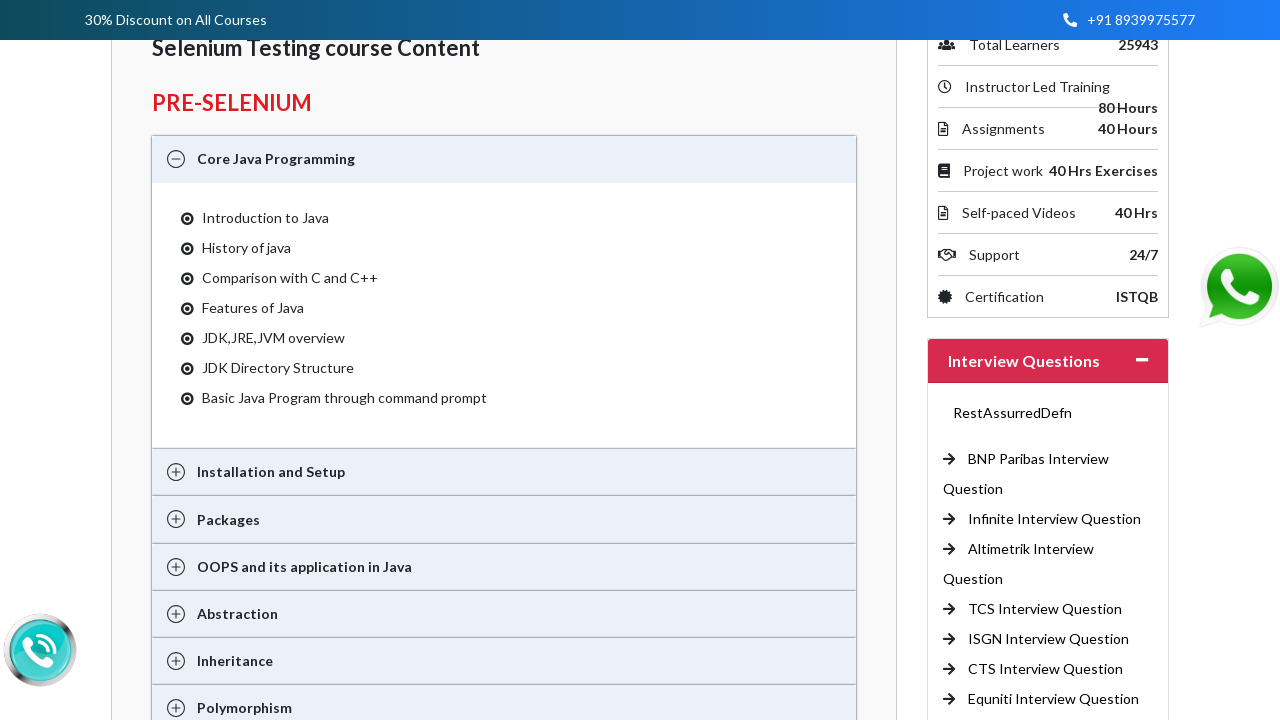

Waited 1000ms for options to load
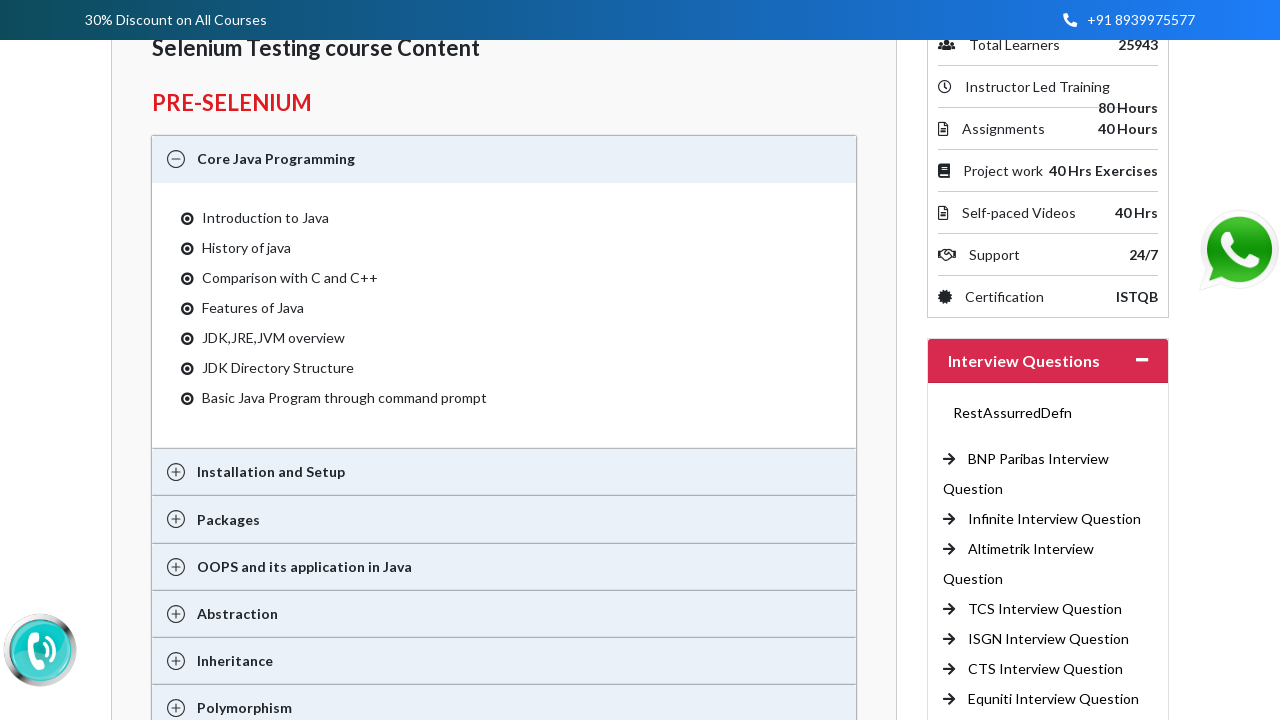

Clicked on CTS Interview Question link at (1046, 669) on xpath=//a[contains(text(),'CTS Interview Question')]
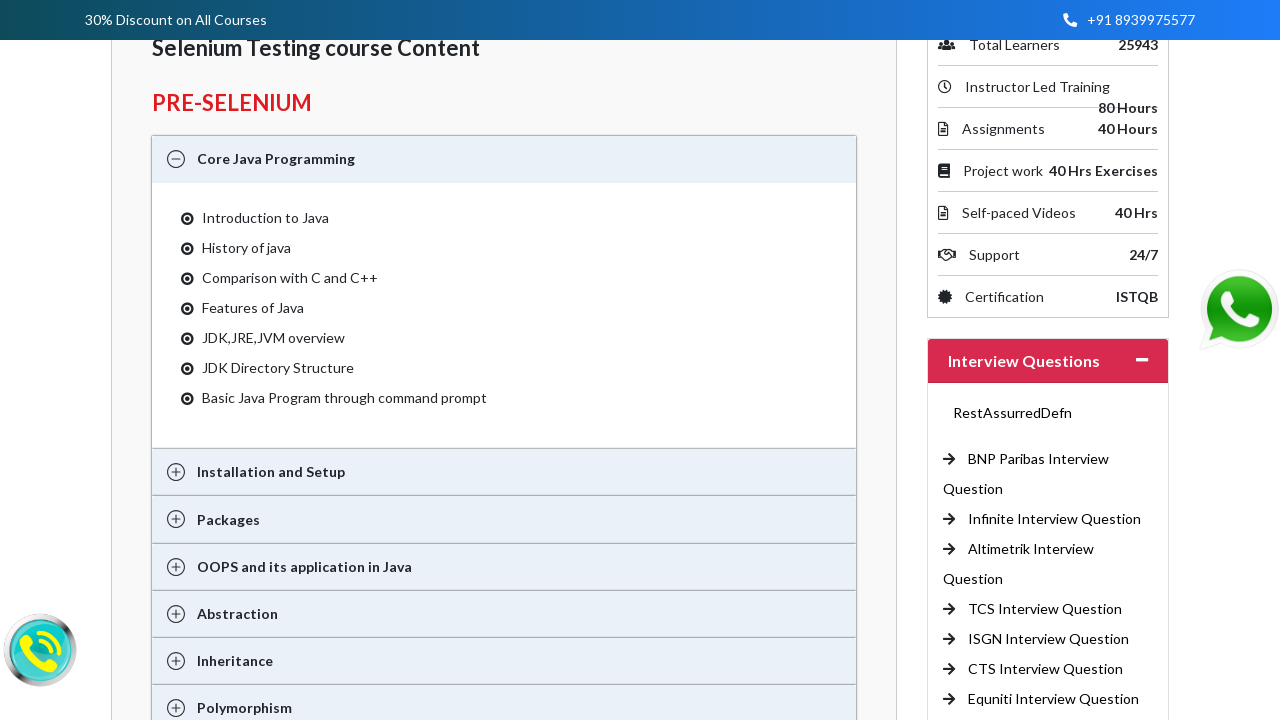

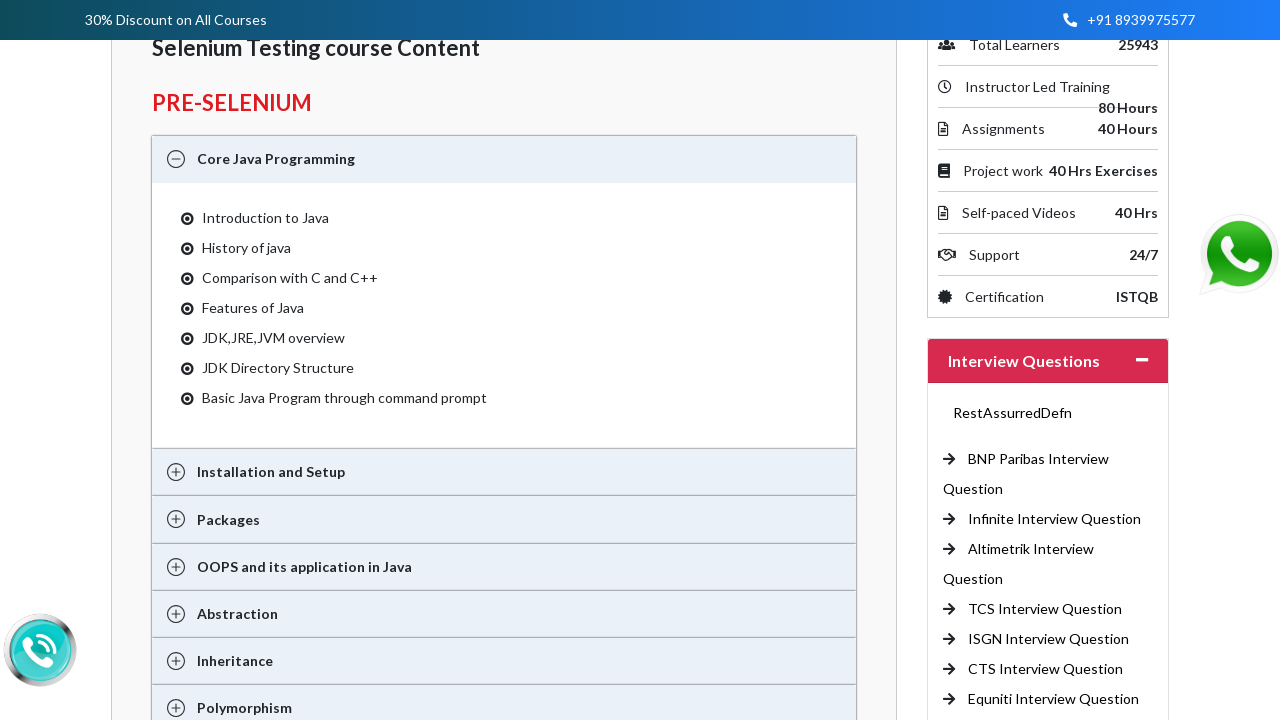